Tests double-click functionality on a button that triggers an alert, then accepts the alert and clicks a radio button

Starting URL: https://artoftesting.com/samplesiteforselenium

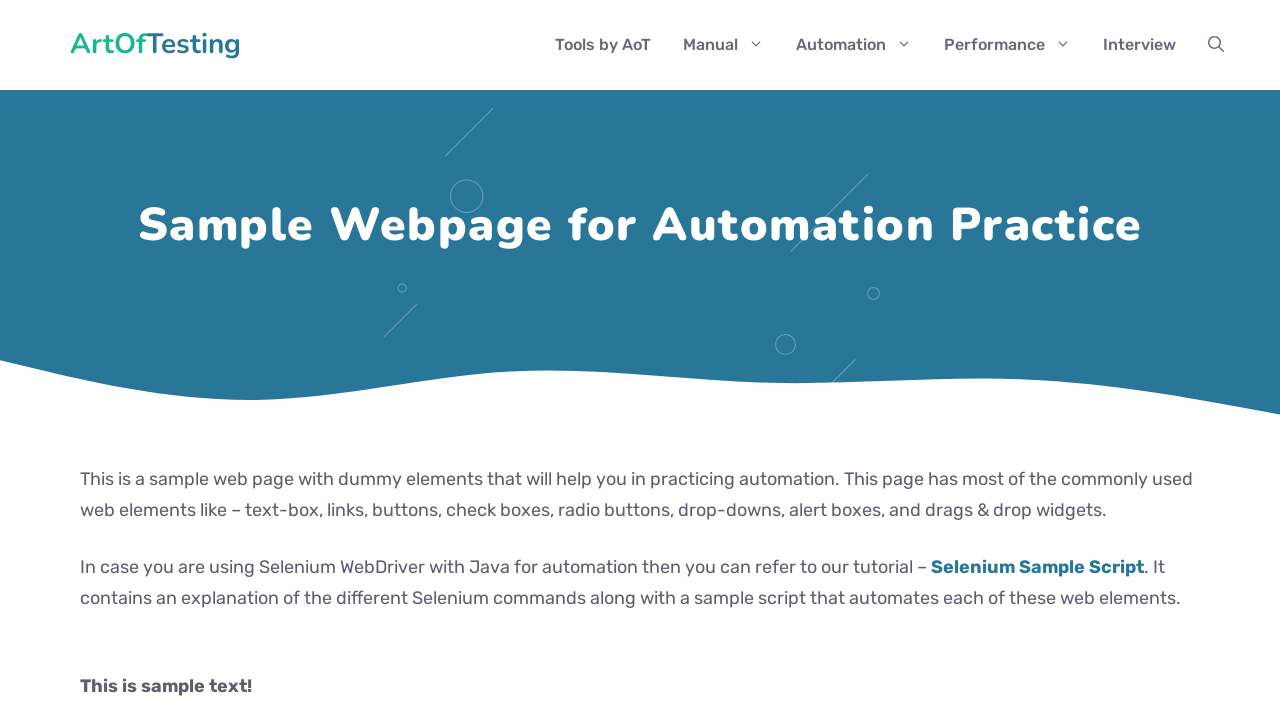

Double-clicked the button that triggers an alert at (242, 361) on button#dblClkBtn
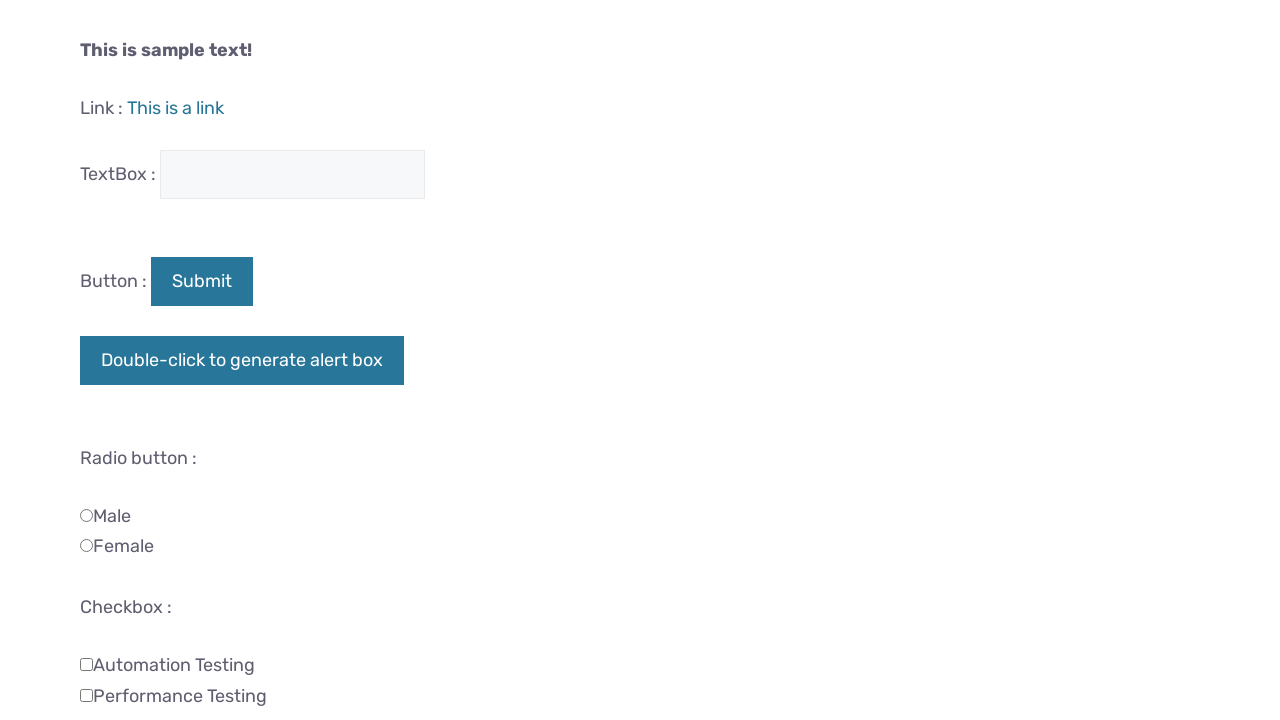

Set up dialog handler to accept alerts
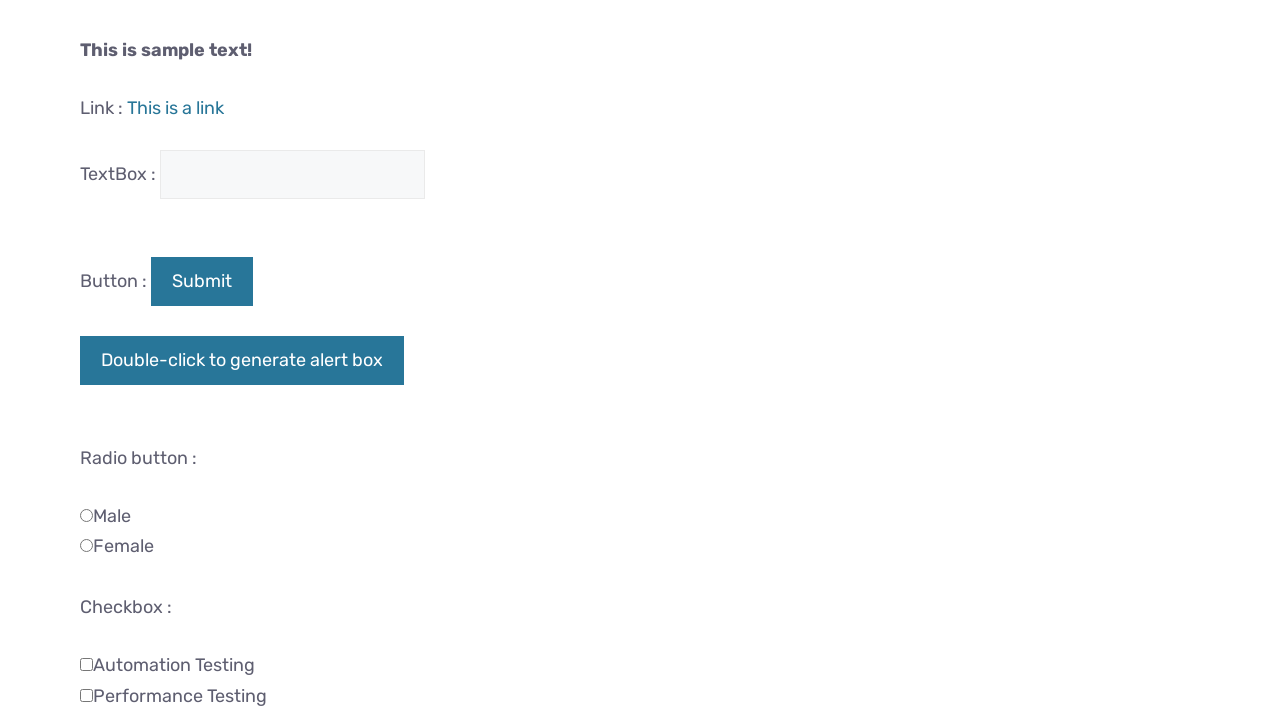

Clicked the male radio button at (86, 515) on input#male
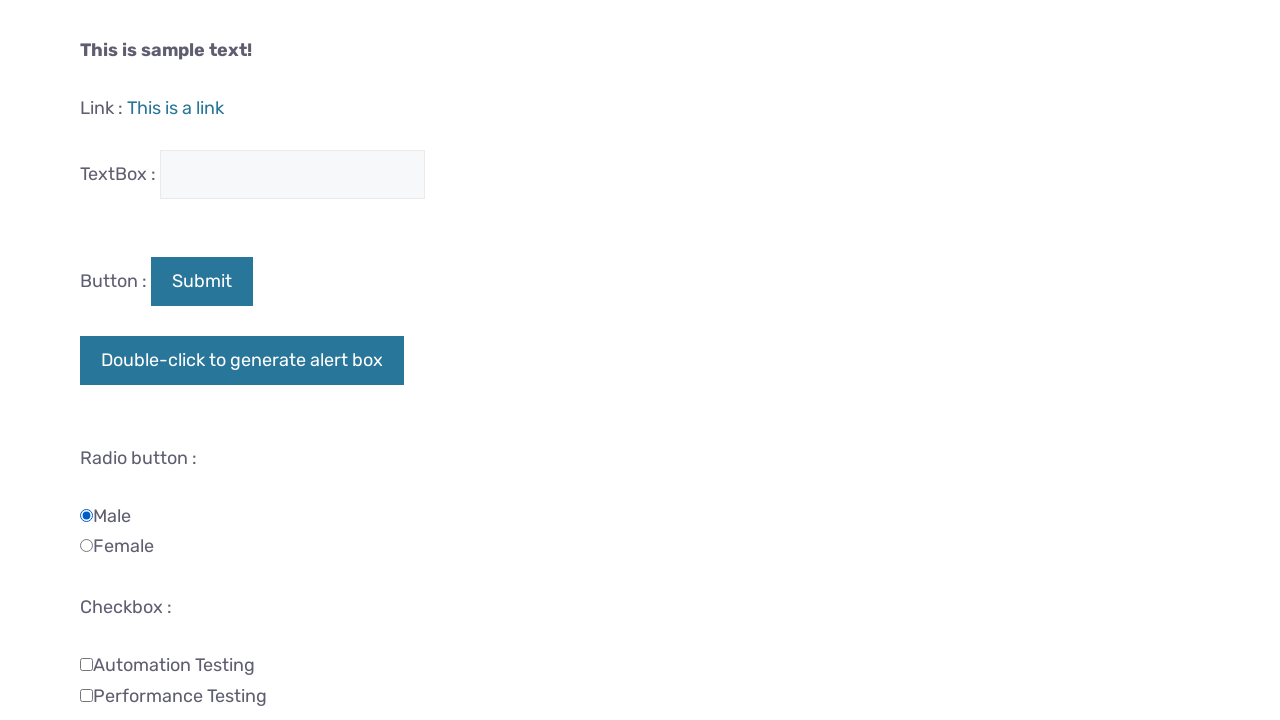

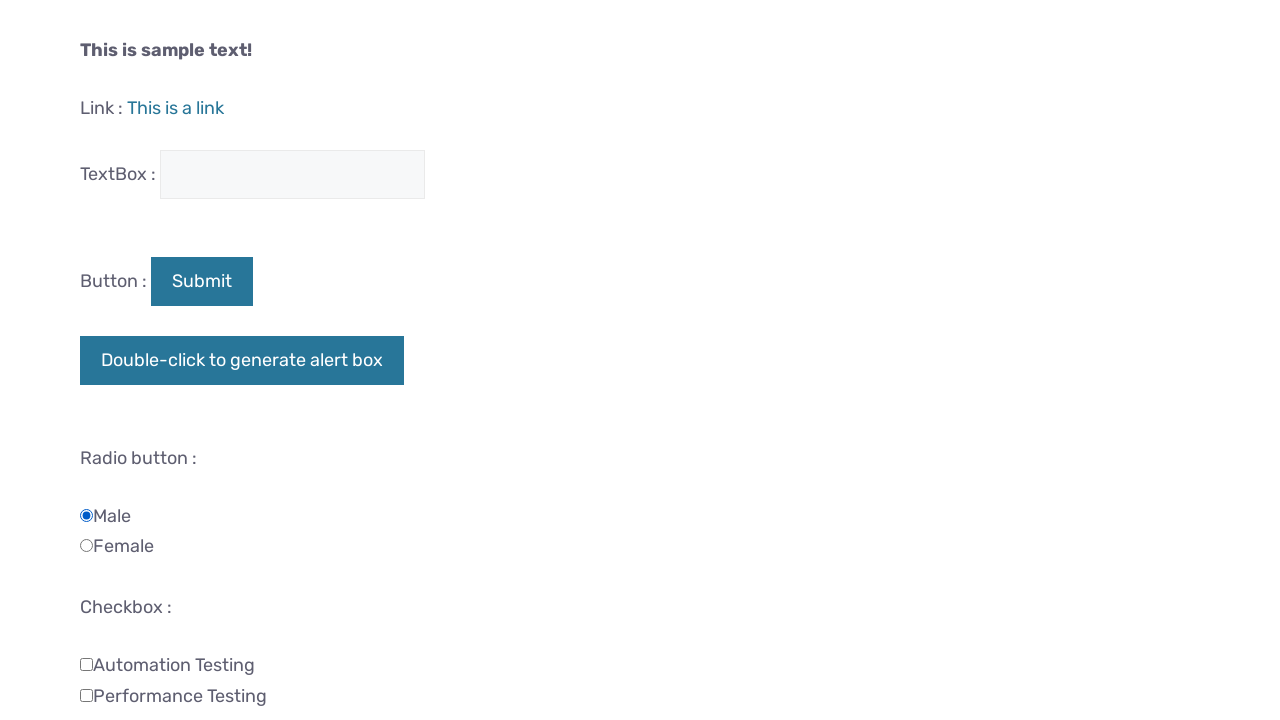